Solves a math problem by reading two numbers from the page, calculating their sum, selecting the result from a dropdown, and submitting the form

Starting URL: http://suninjuly.github.io/selects2.html

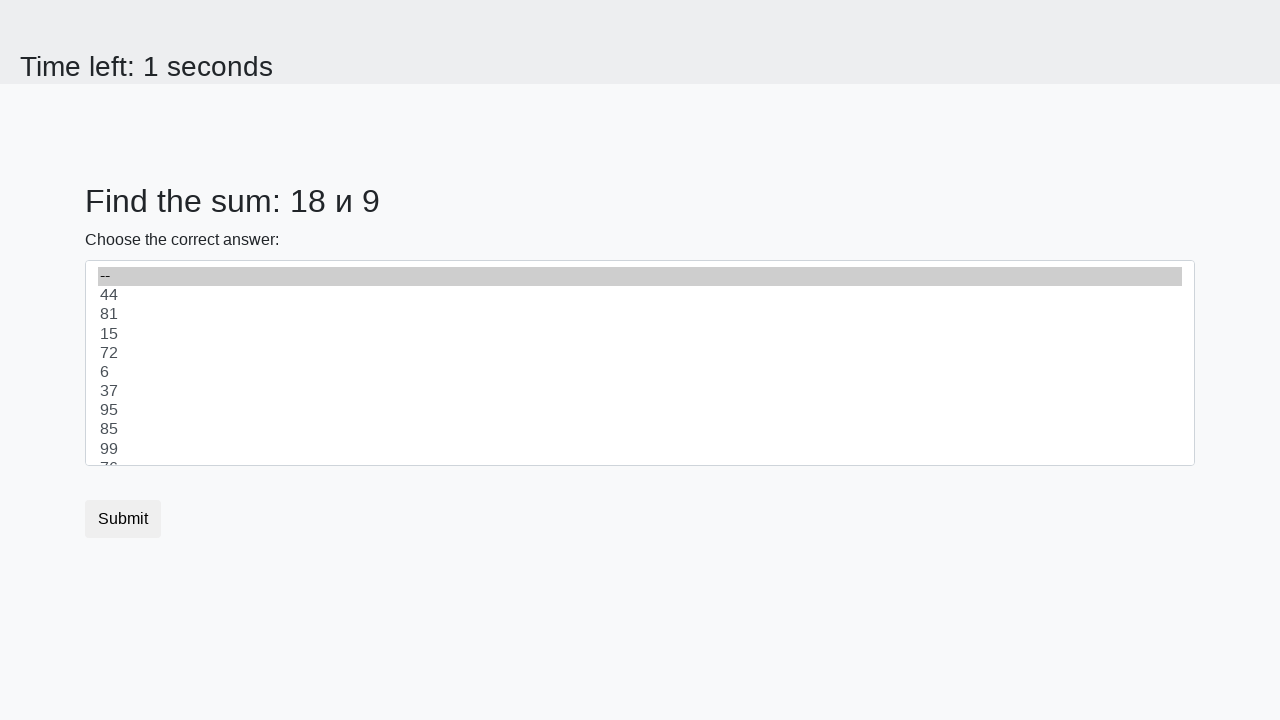

Read first number from page
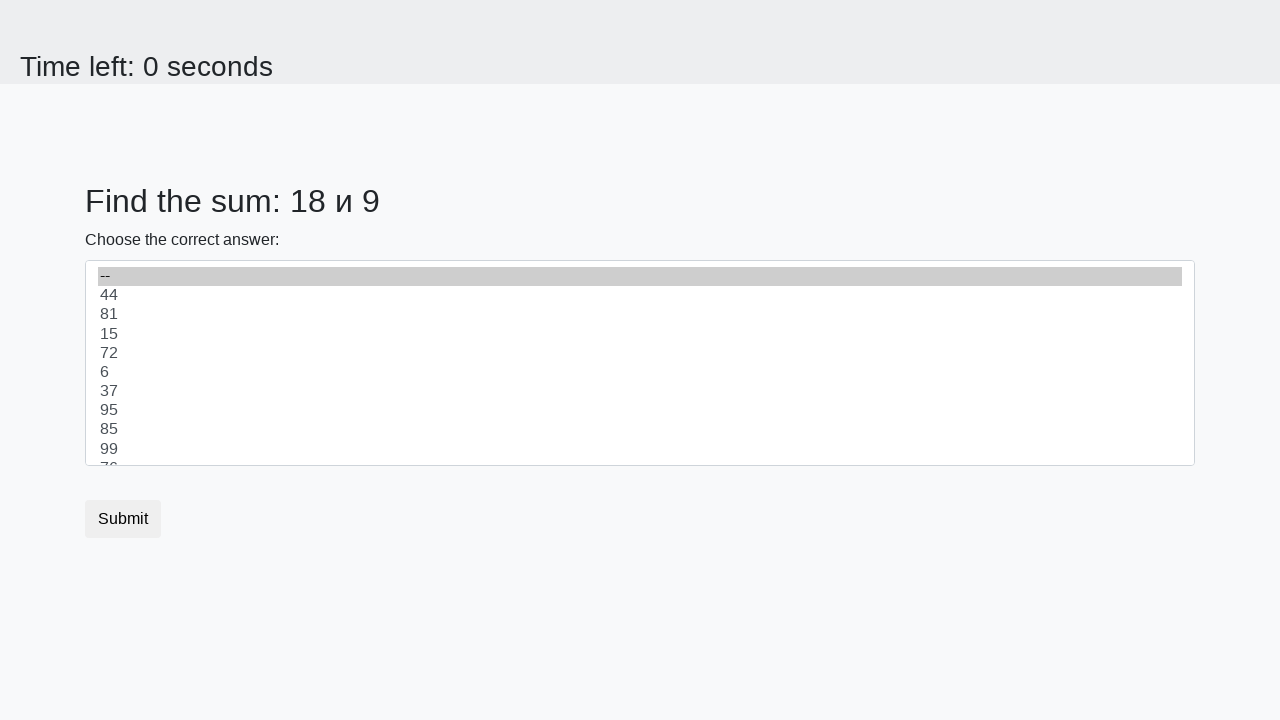

Read second number from page
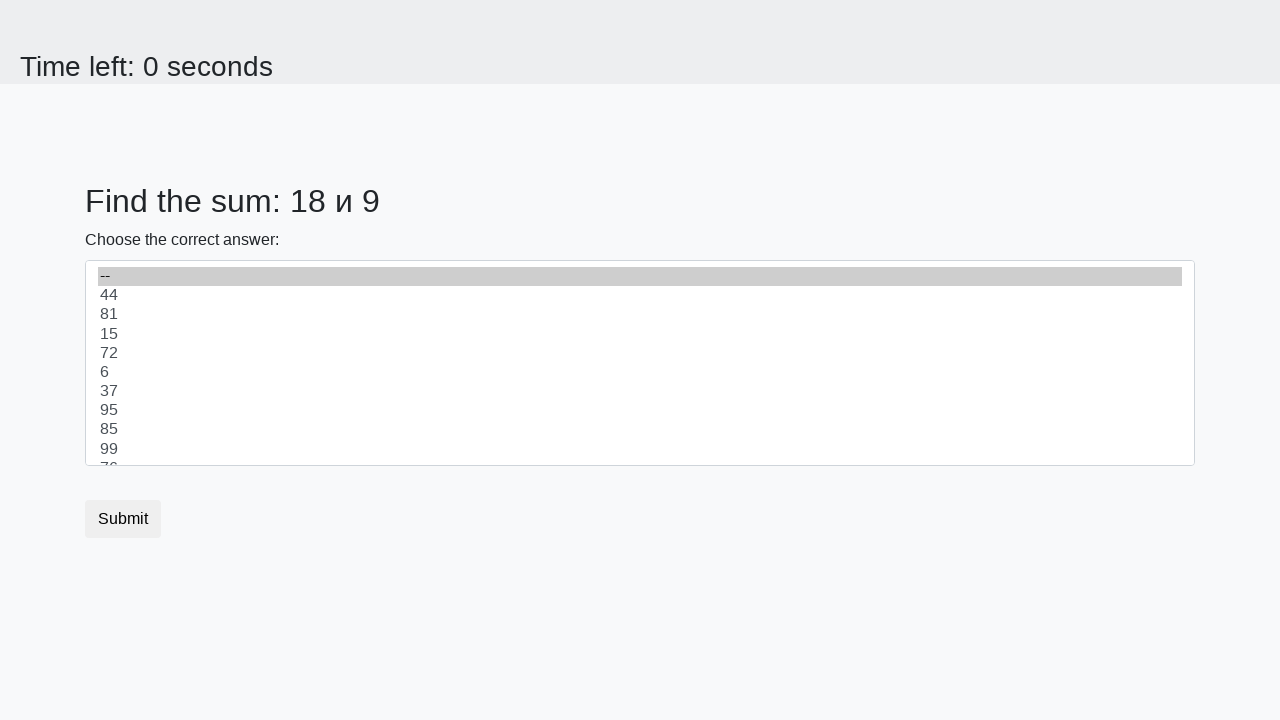

Calculated sum: 18 + 9 = 27
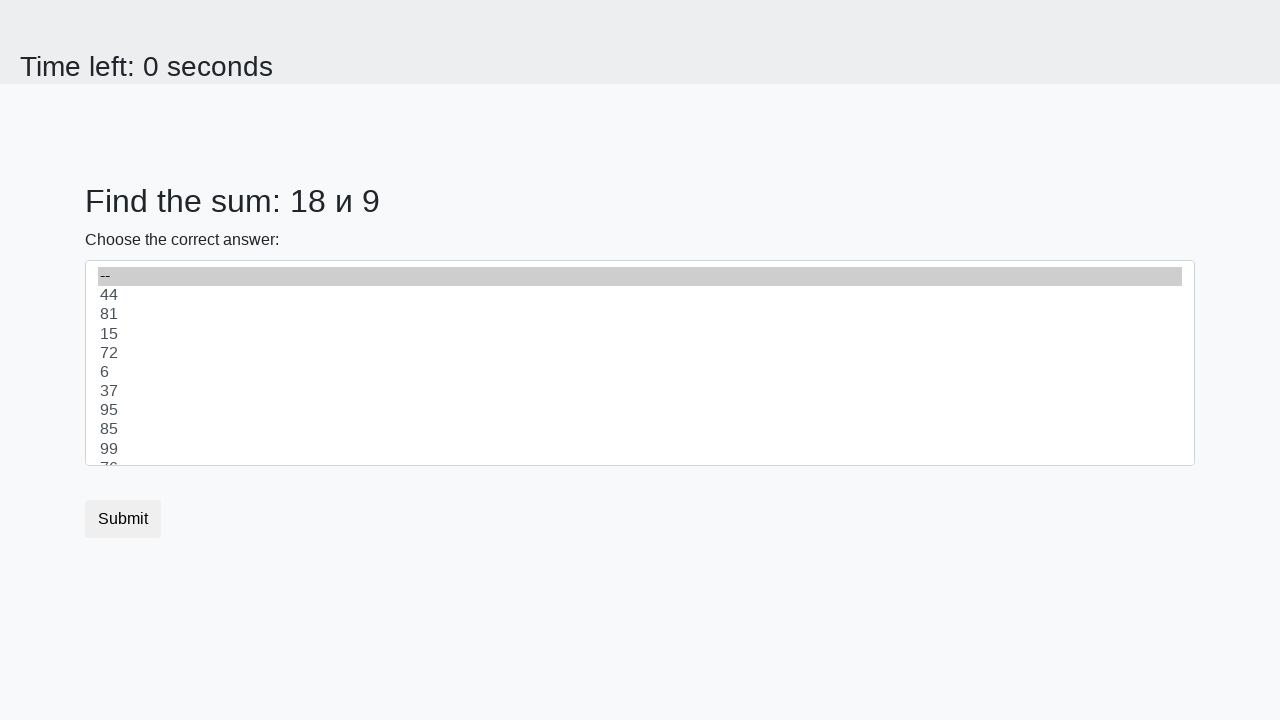

Selected 27 from dropdown on select
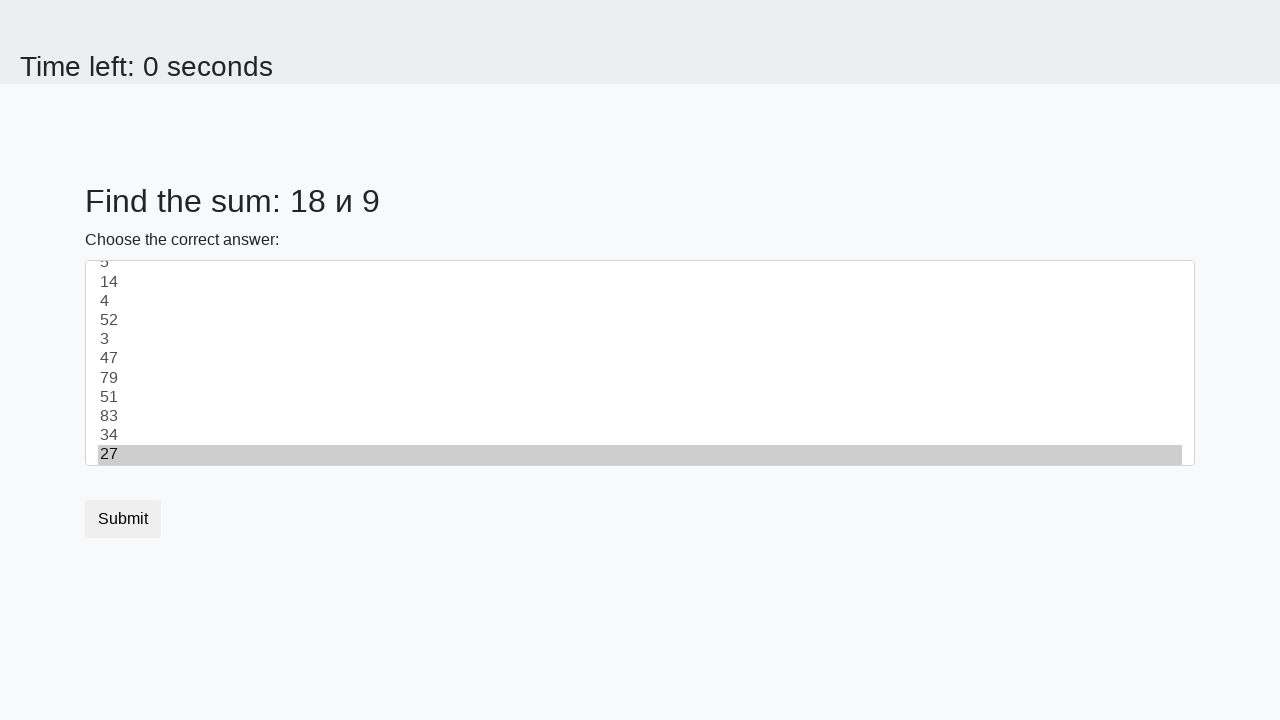

Clicked submit button at (123, 519) on .btn-default
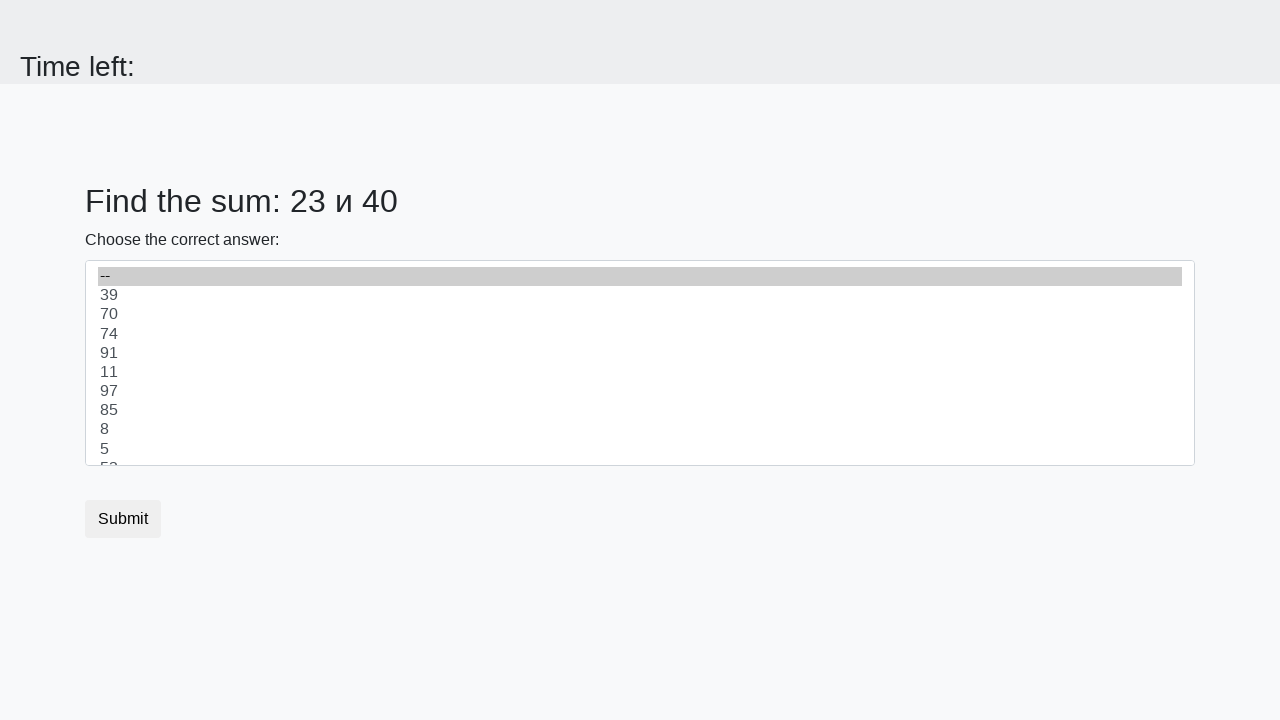

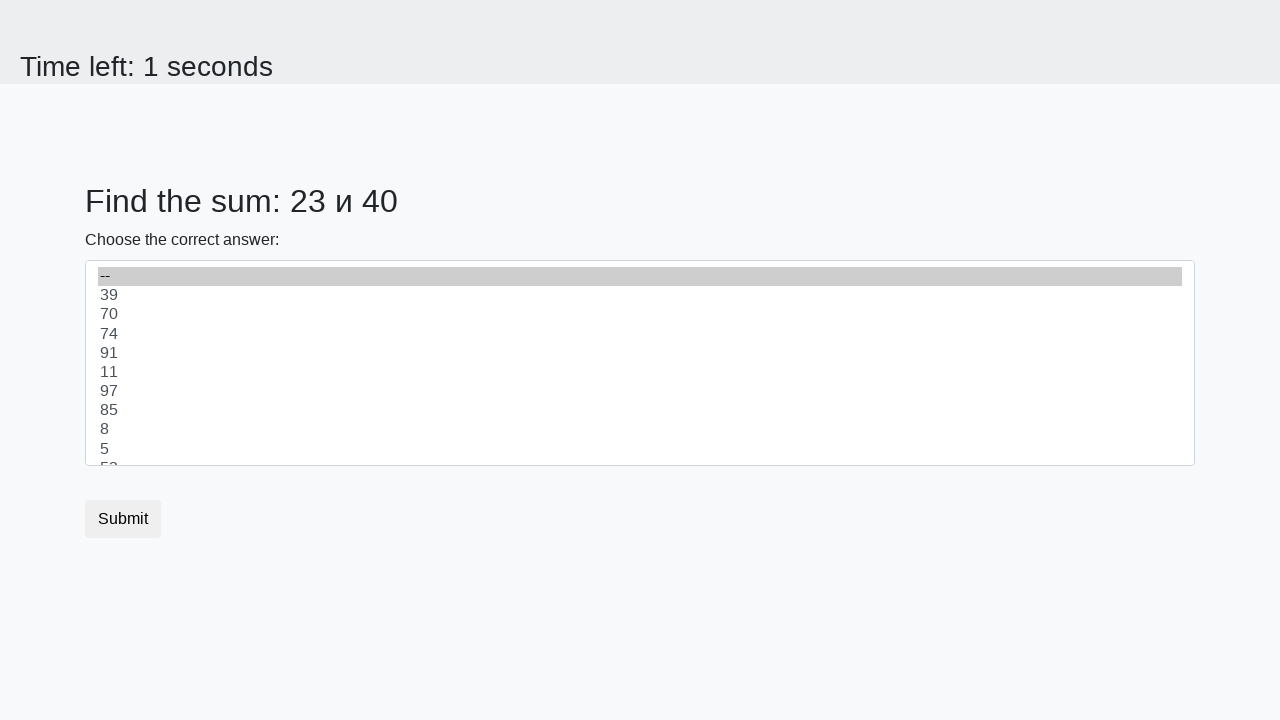